Automates entering a verification code using keyboard events to fill multiple input fields and verifies the success message

Starting URL: https://qaplayground.dev/apps/verify-account/

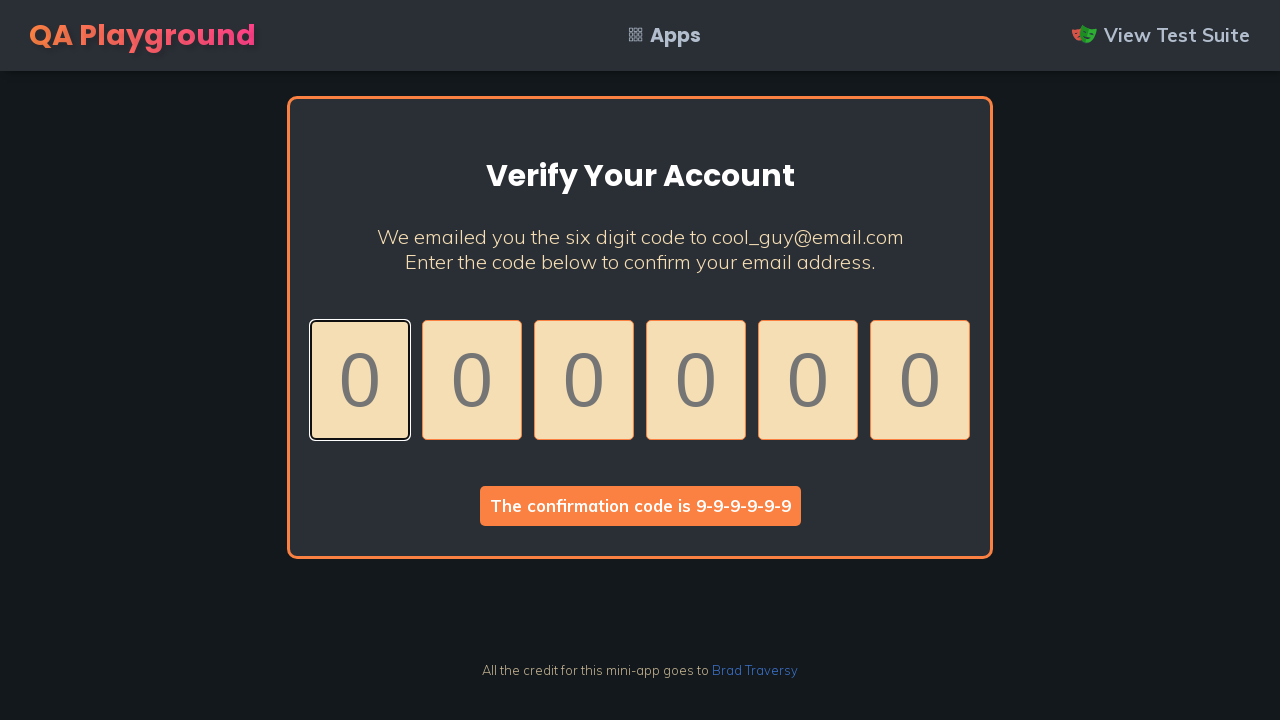

Located all code input fields in the container
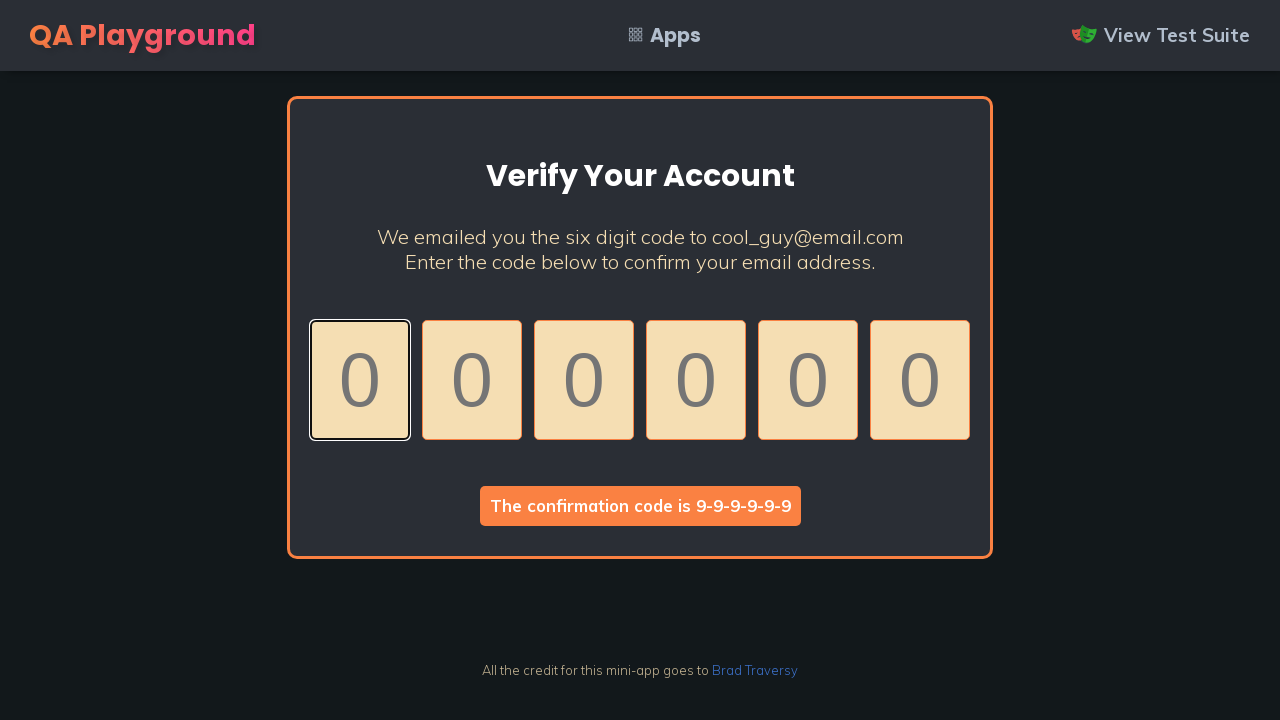

Clicked on a code input field
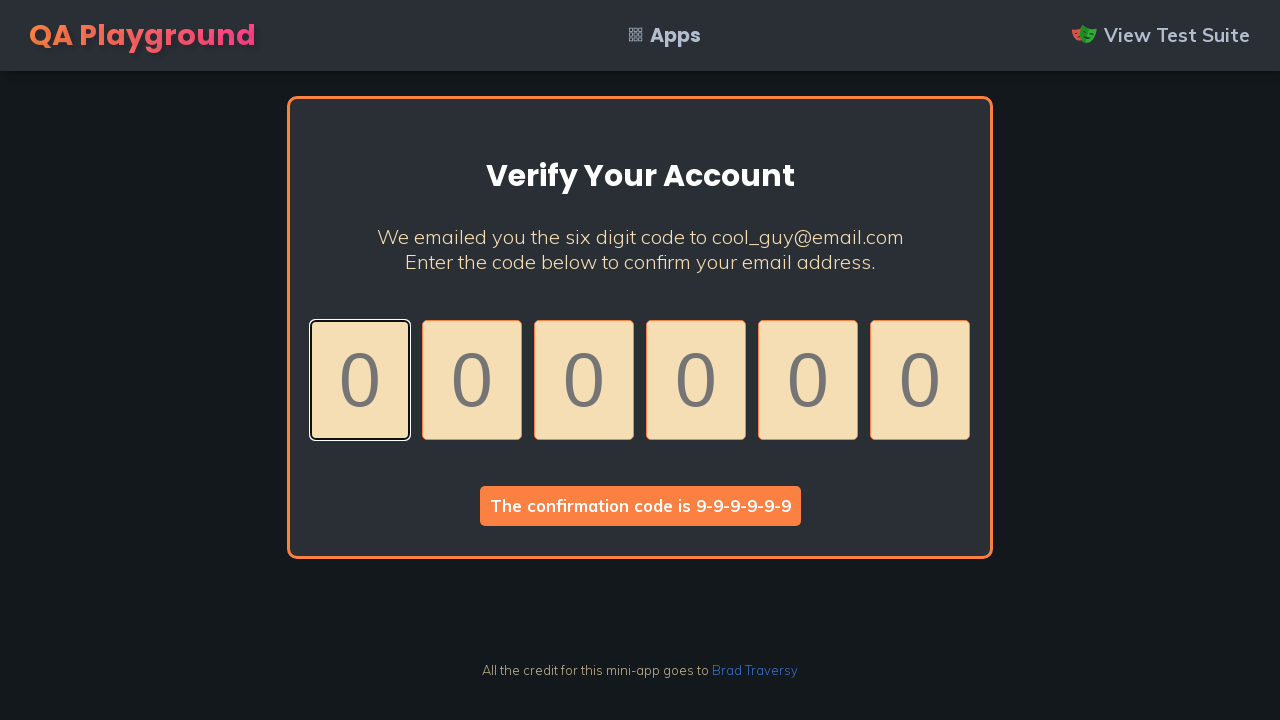

Pressed '9' key to enter verification digit
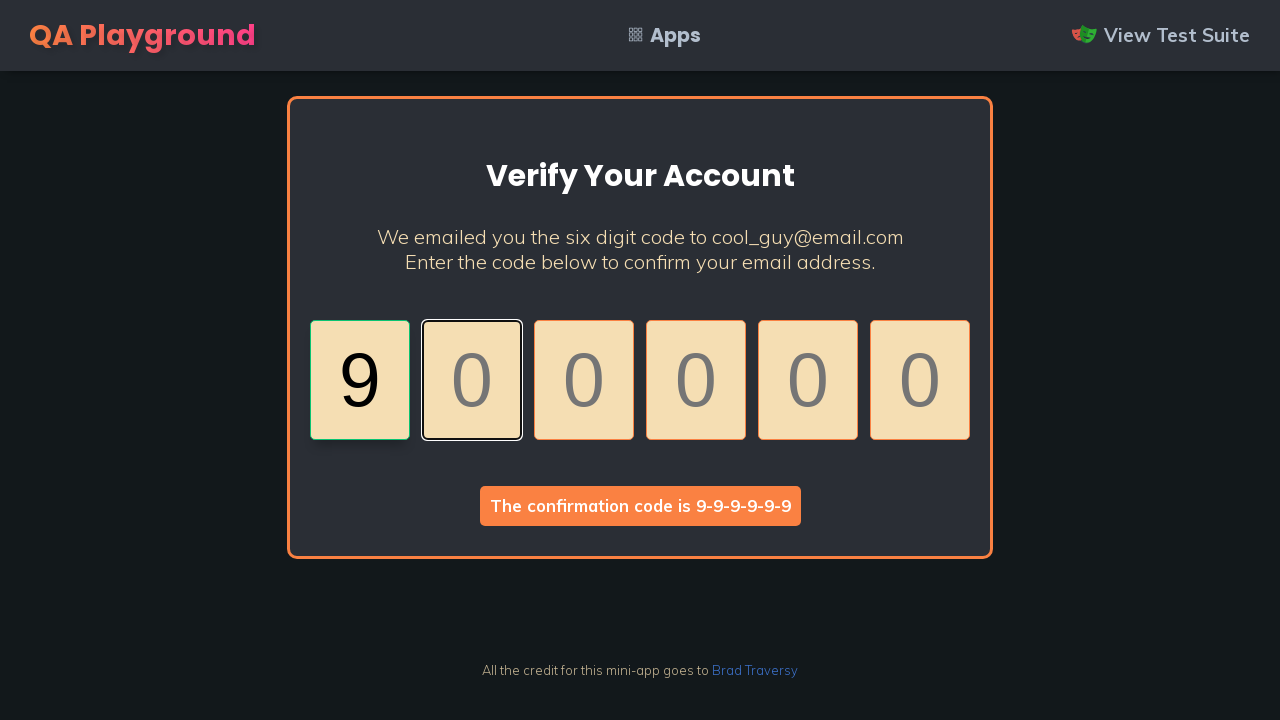

Clicked on a code input field
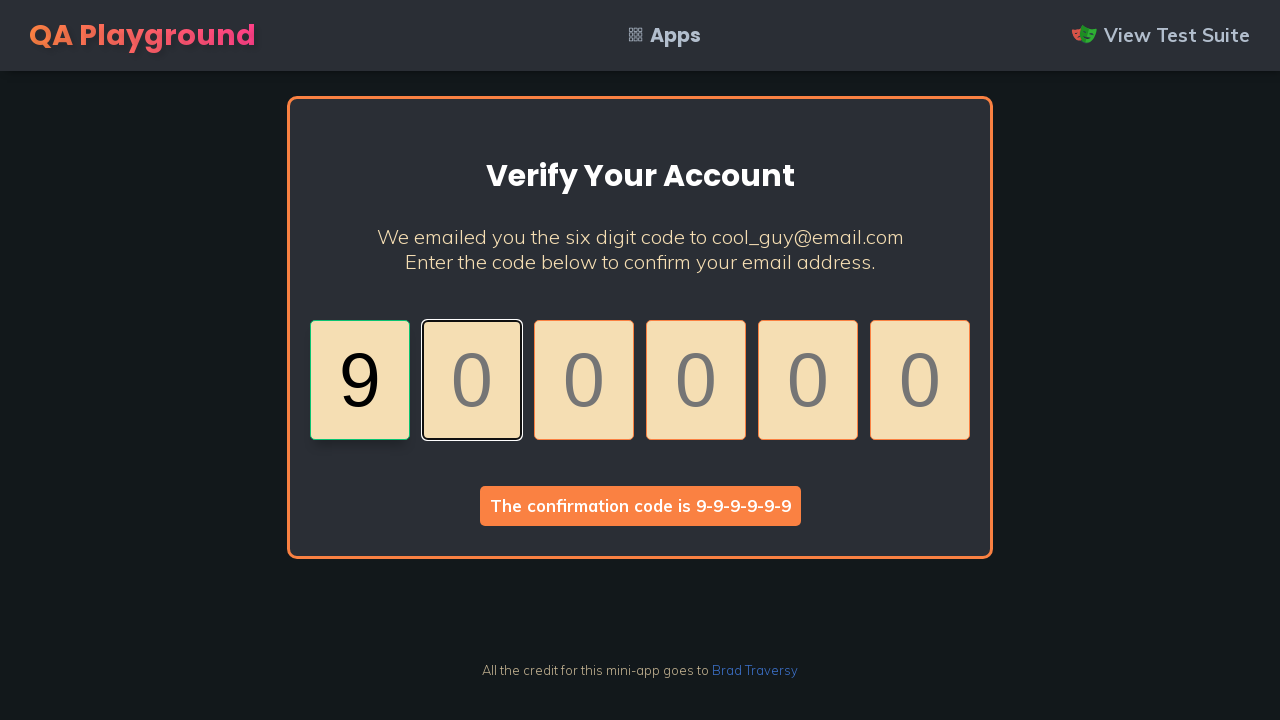

Pressed '9' key to enter verification digit
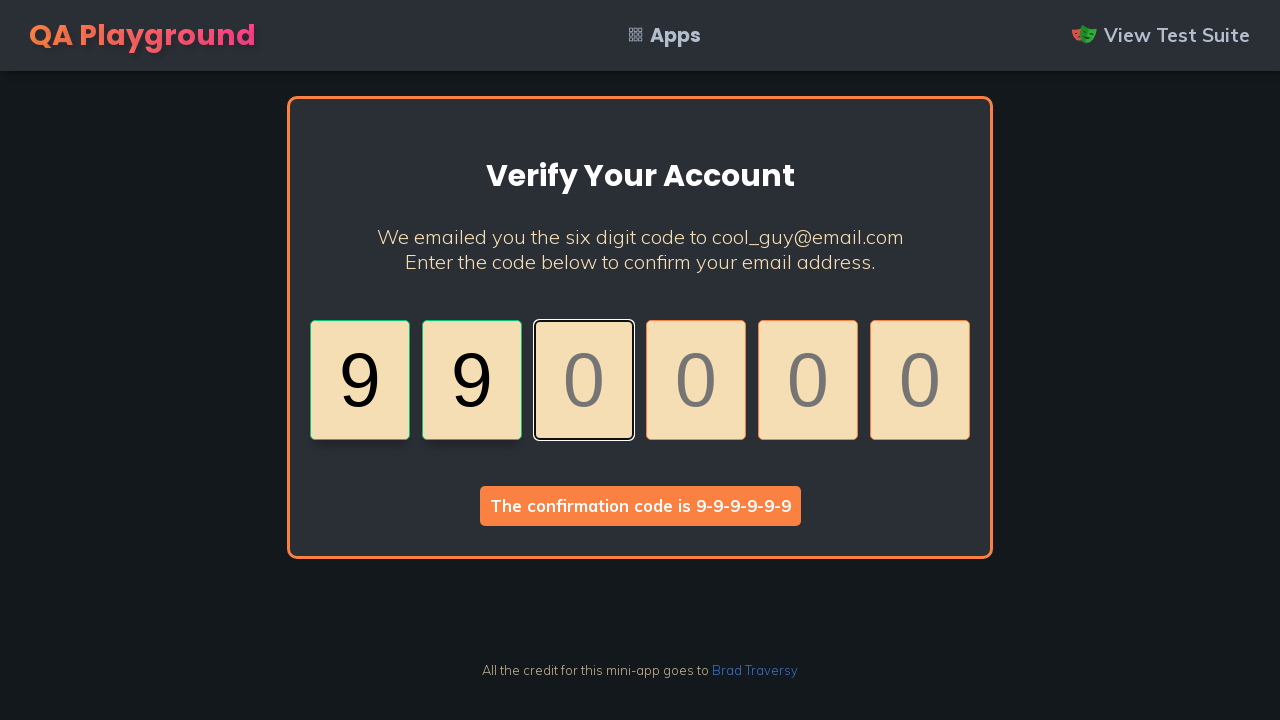

Clicked on a code input field
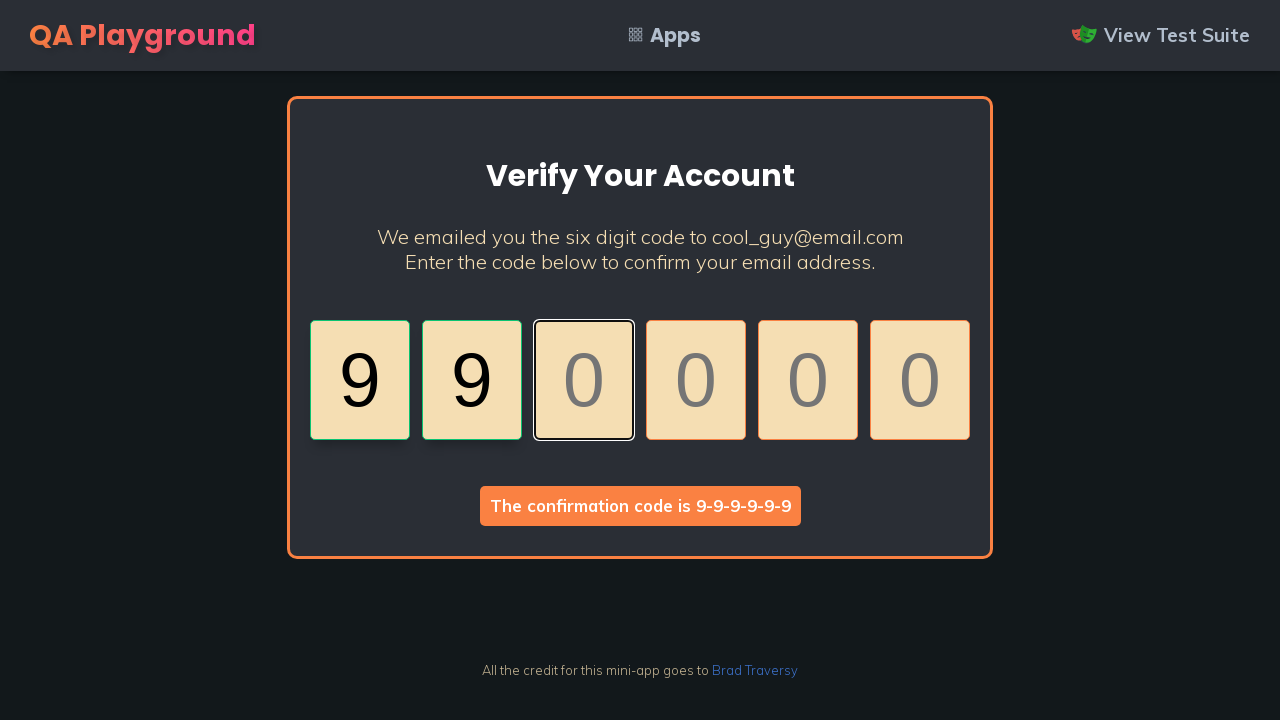

Pressed '9' key to enter verification digit
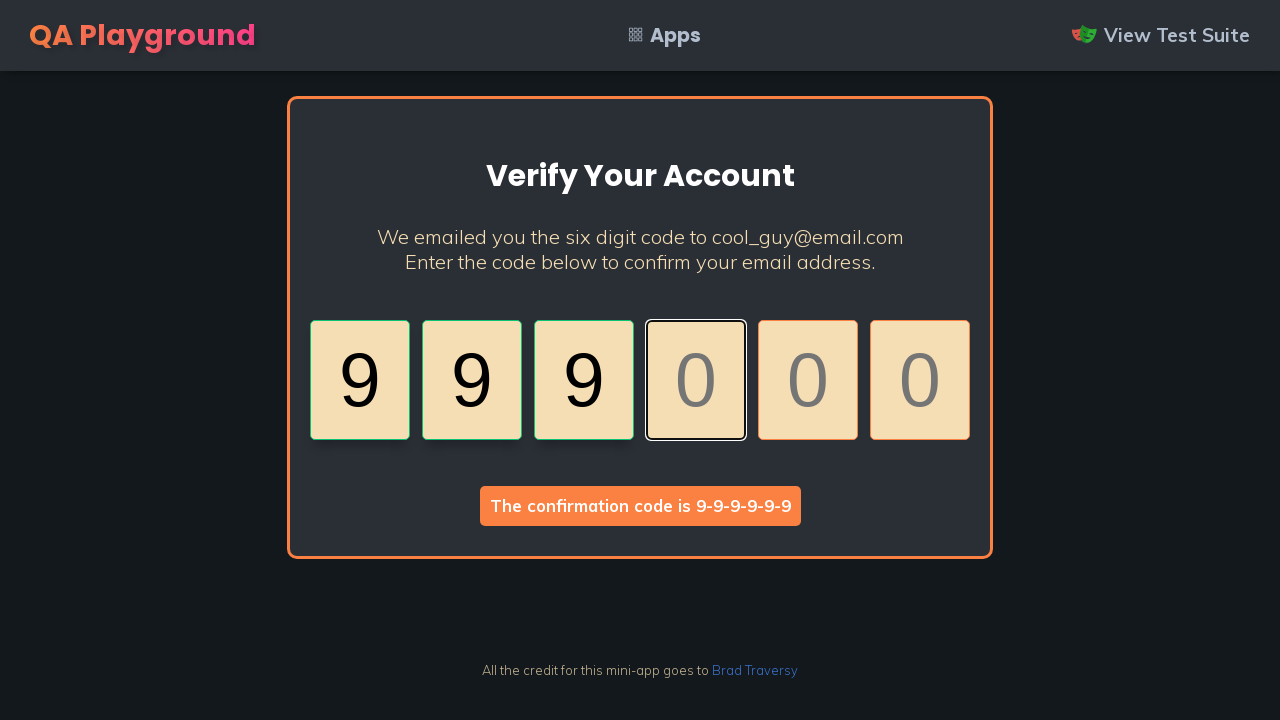

Clicked on a code input field
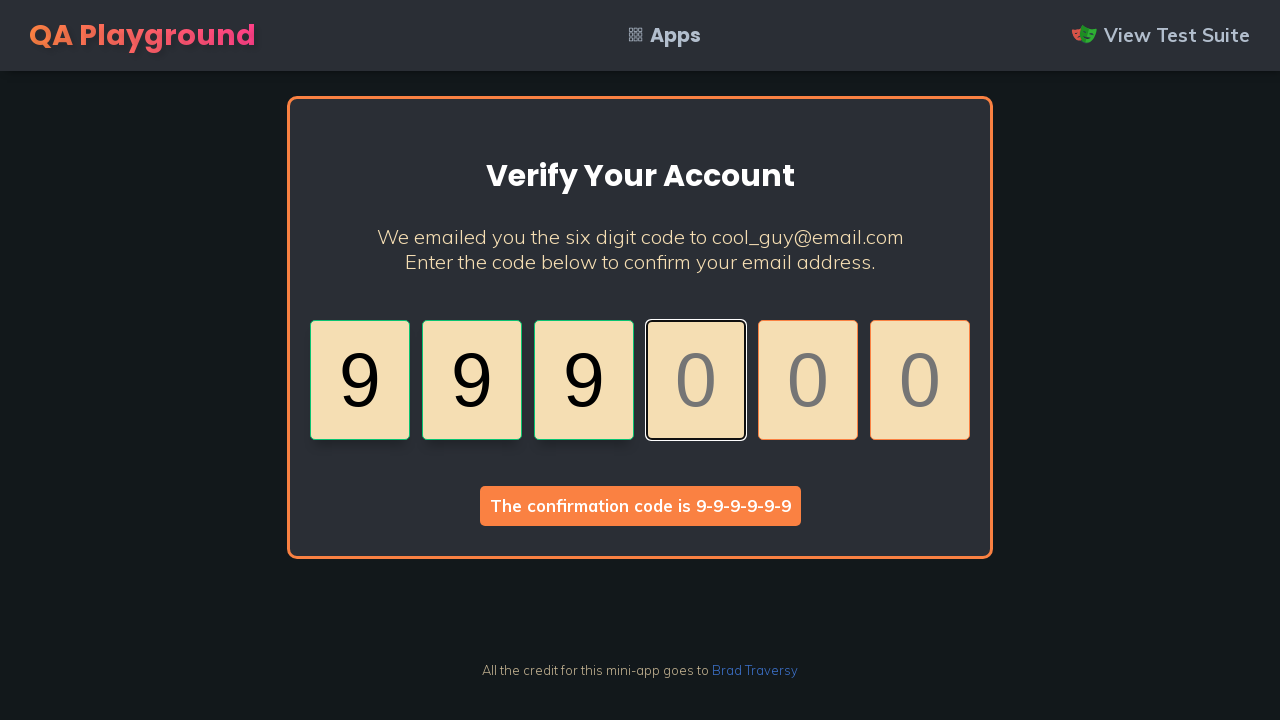

Pressed '9' key to enter verification digit
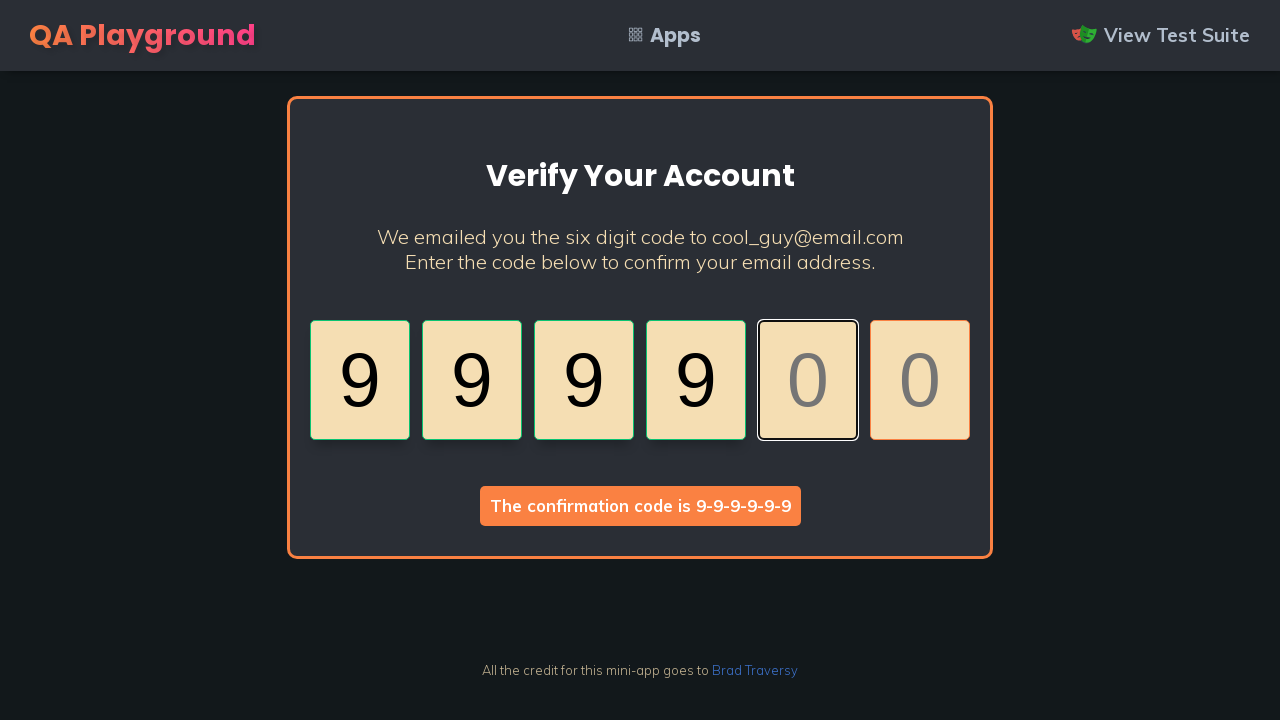

Clicked on a code input field
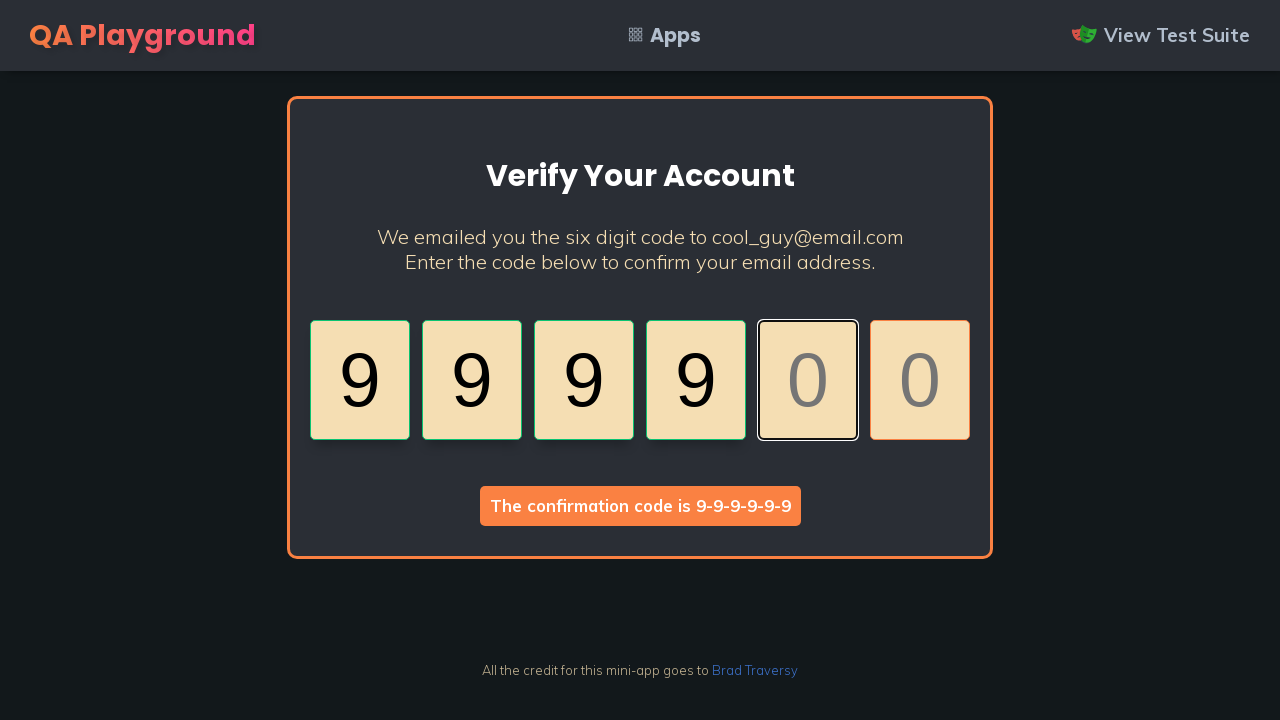

Pressed '9' key to enter verification digit
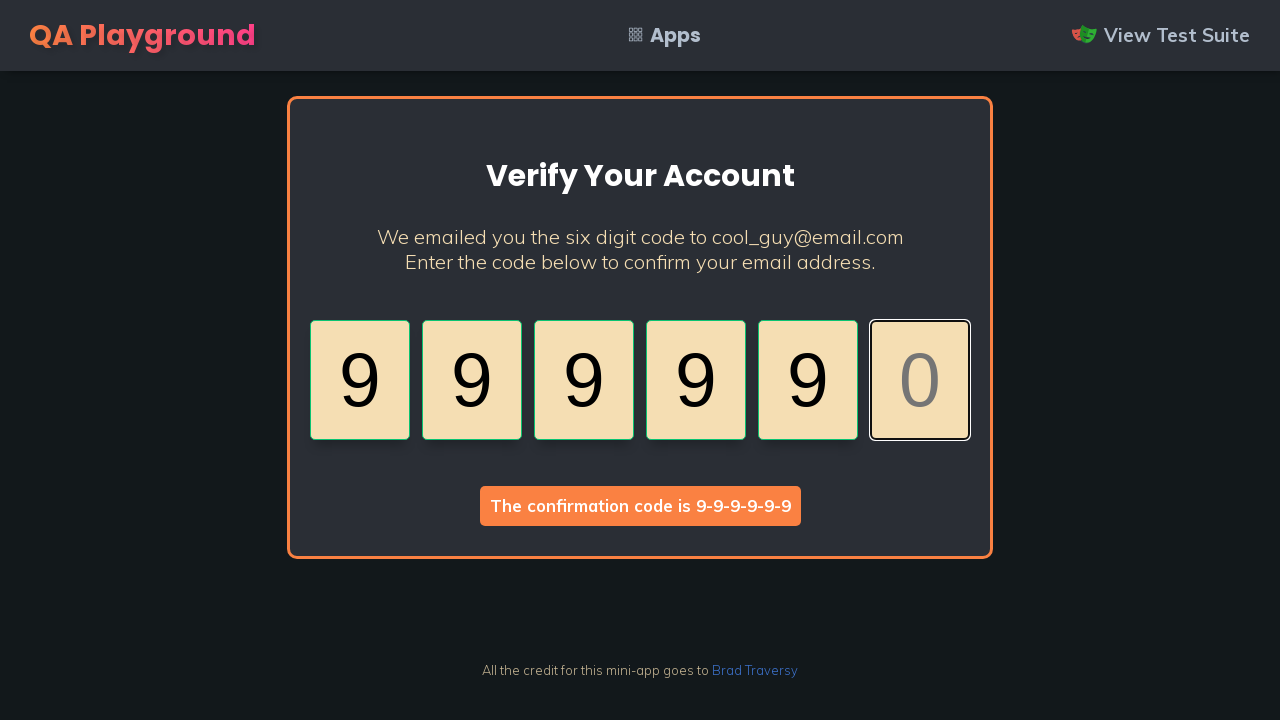

Clicked on a code input field
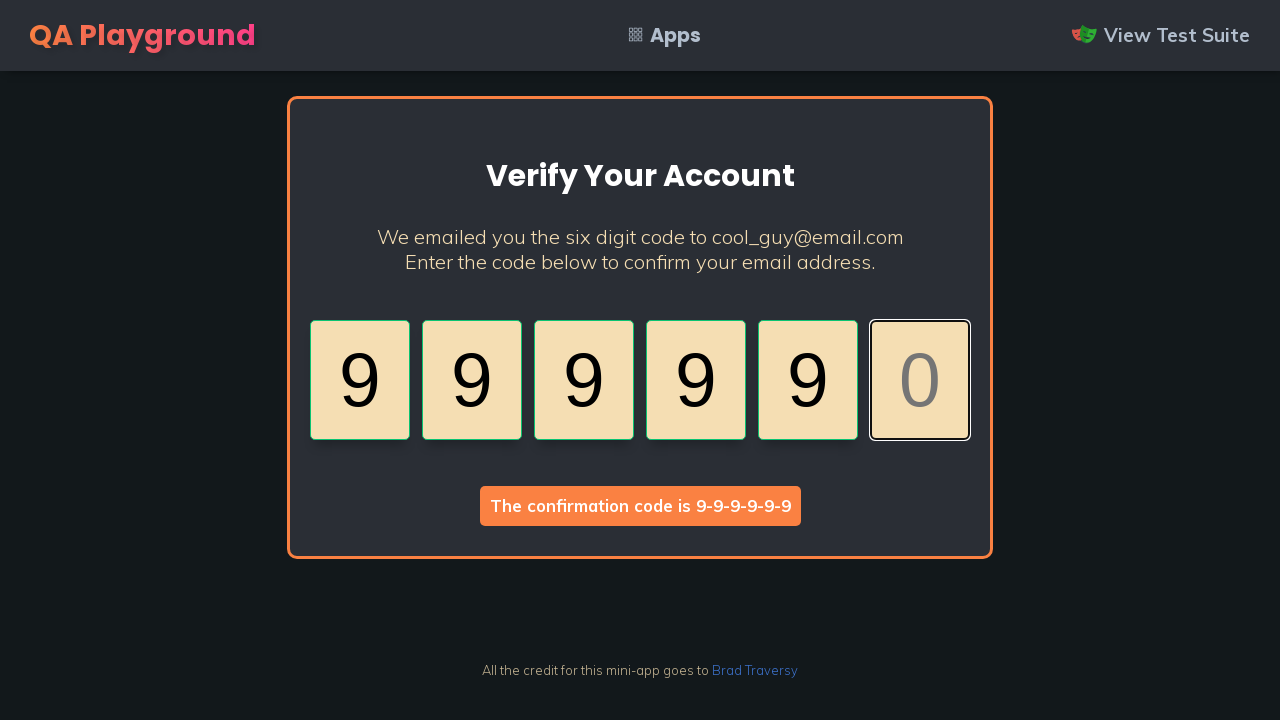

Pressed '9' key to enter verification digit
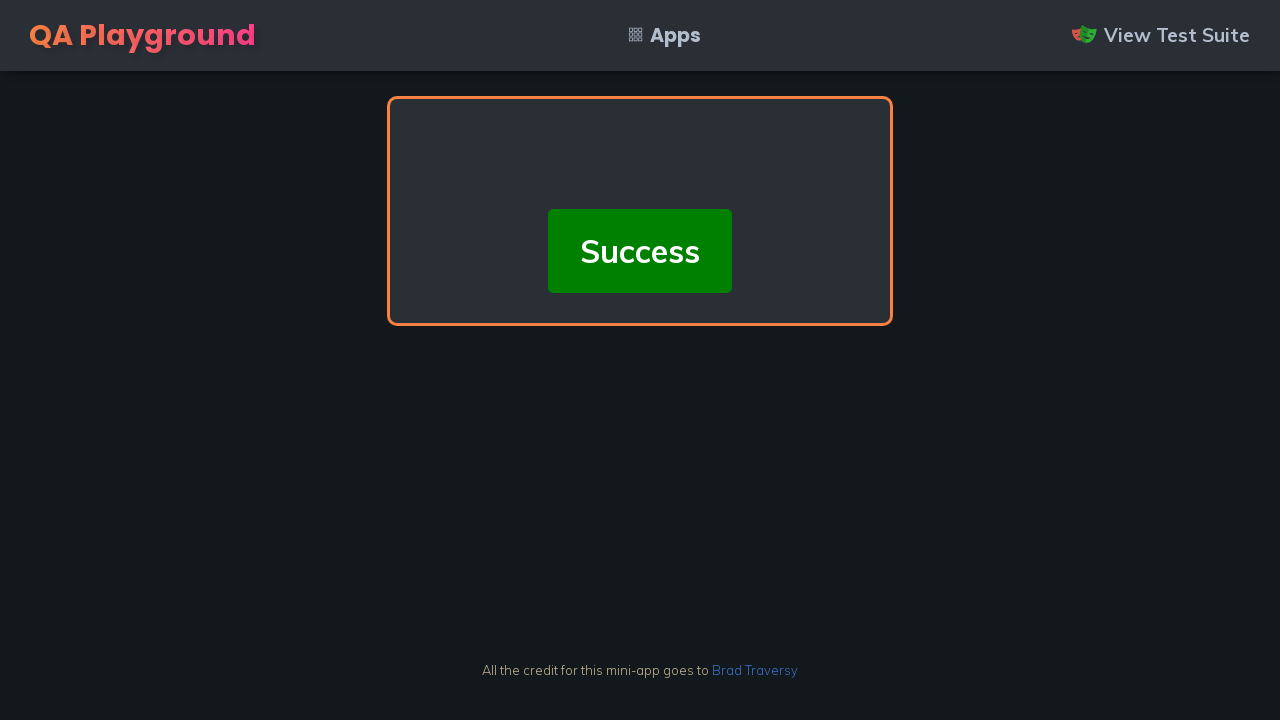

Success message element appeared on page
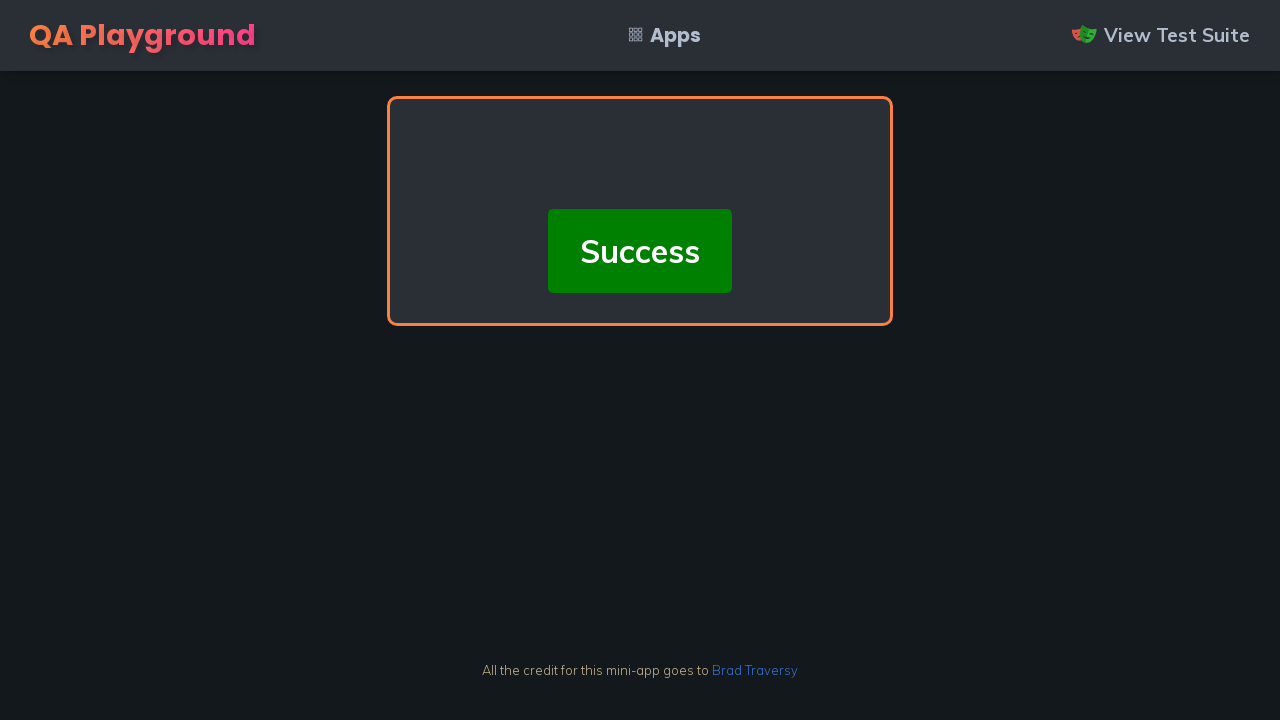

Retrieved success message text: 'Success'
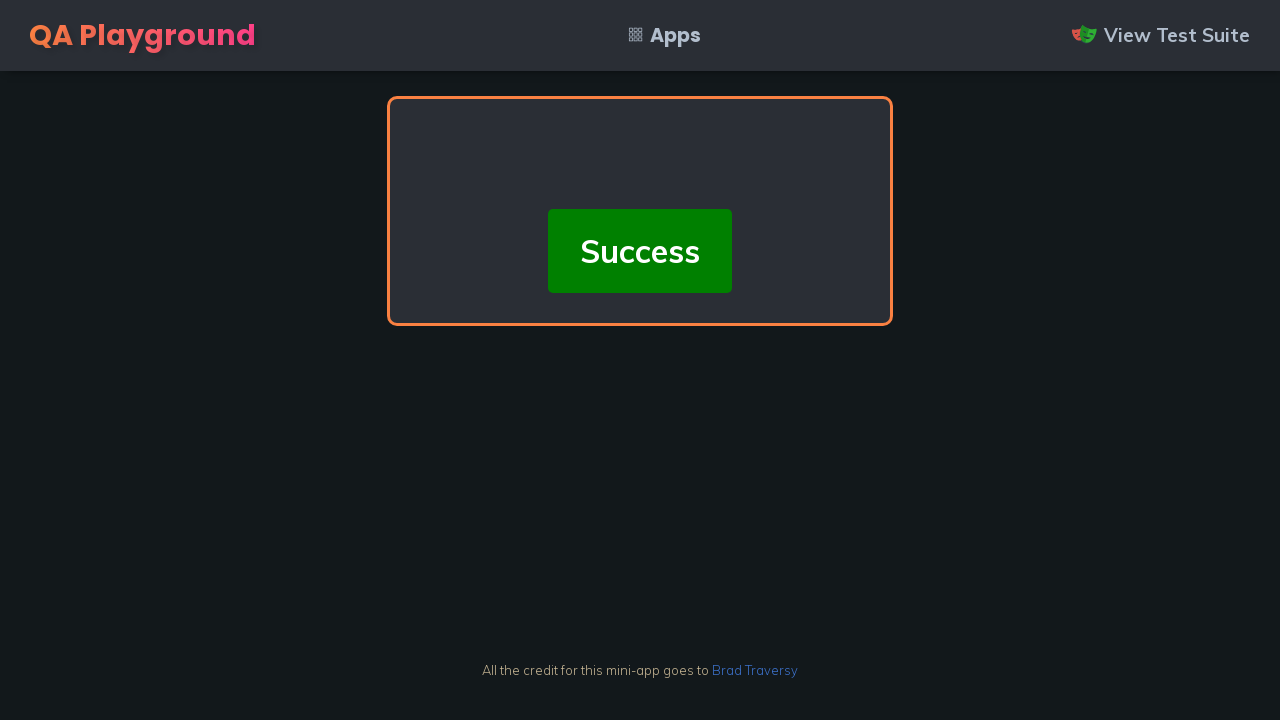

Verified that success message matches expected text
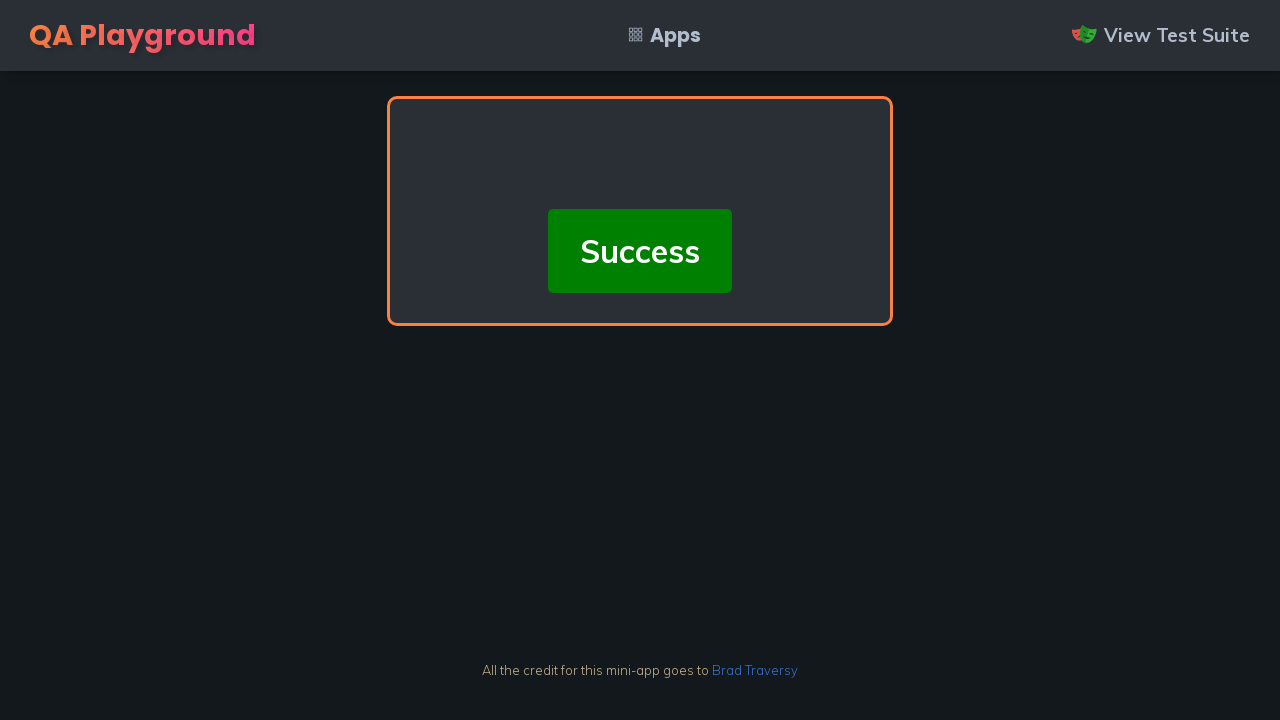

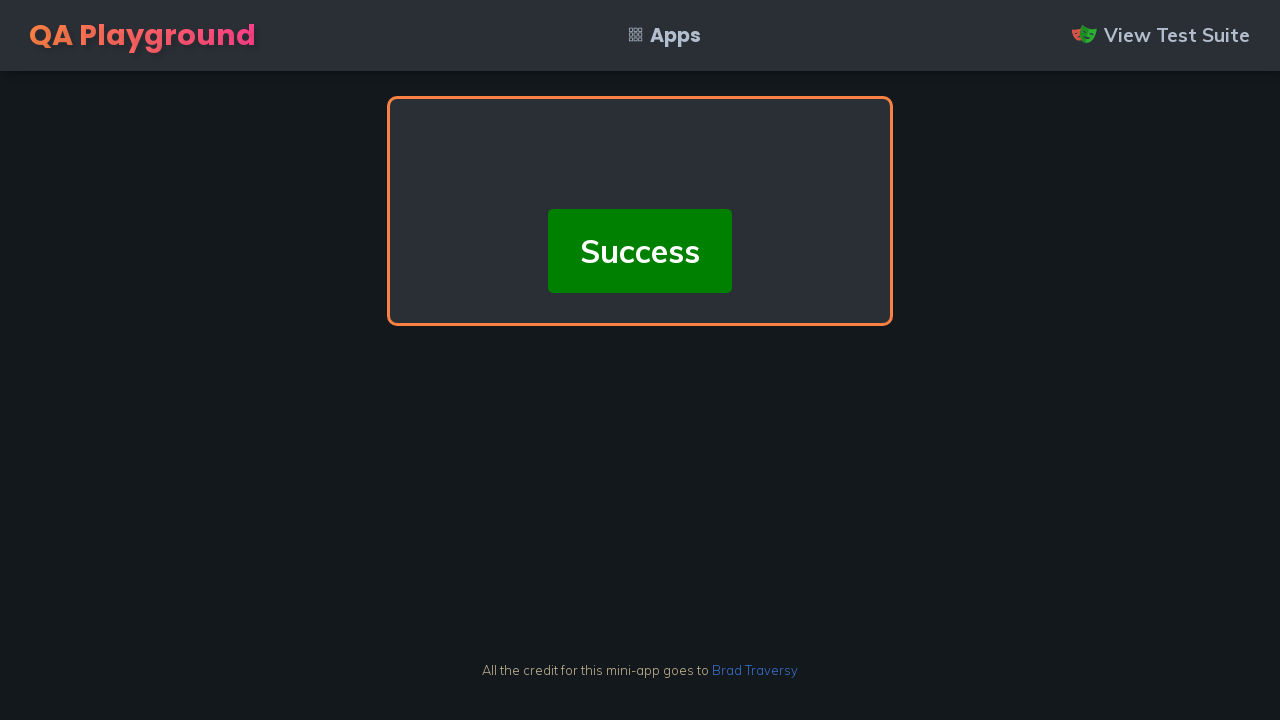